Tests double-click functionality by switching to an iframe and double-clicking on a text element to change its color, then verifying the style attribute contains red.

Starting URL: https://www.w3schools.com/tags/tryit.asp?filename=tryhtml5_ev_ondblclick2

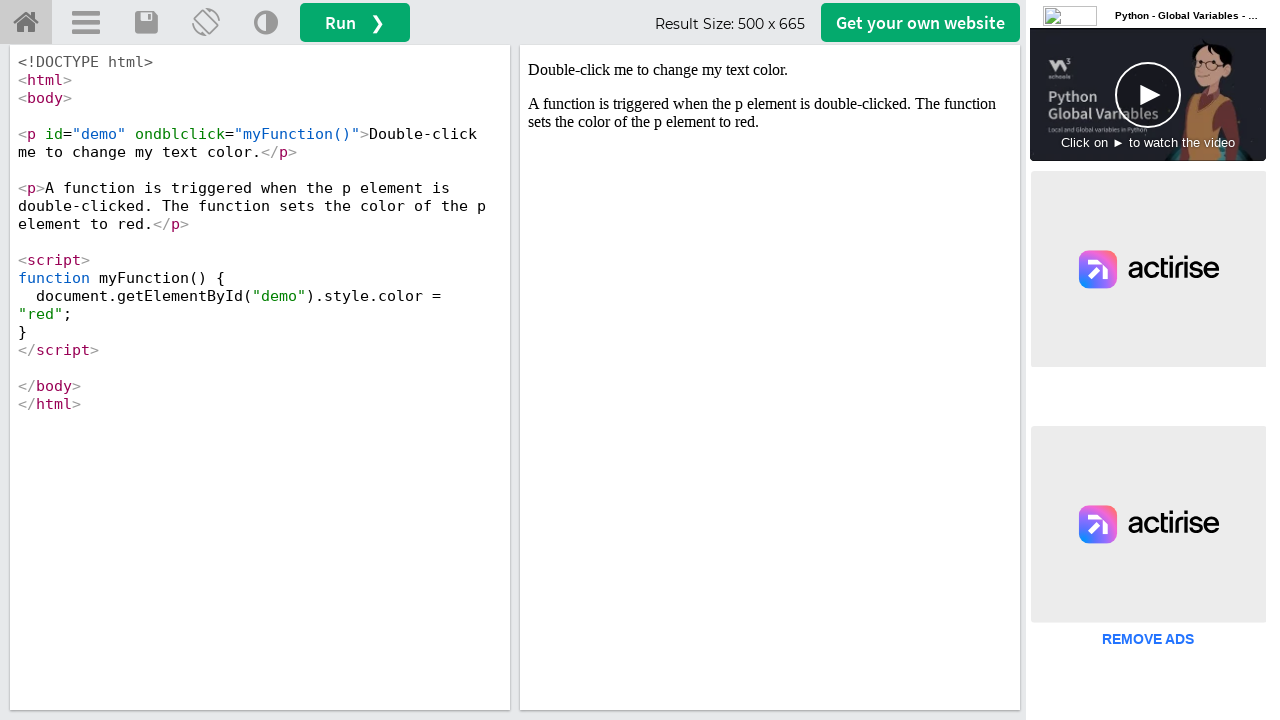

Located iframe with id 'iframeResult'
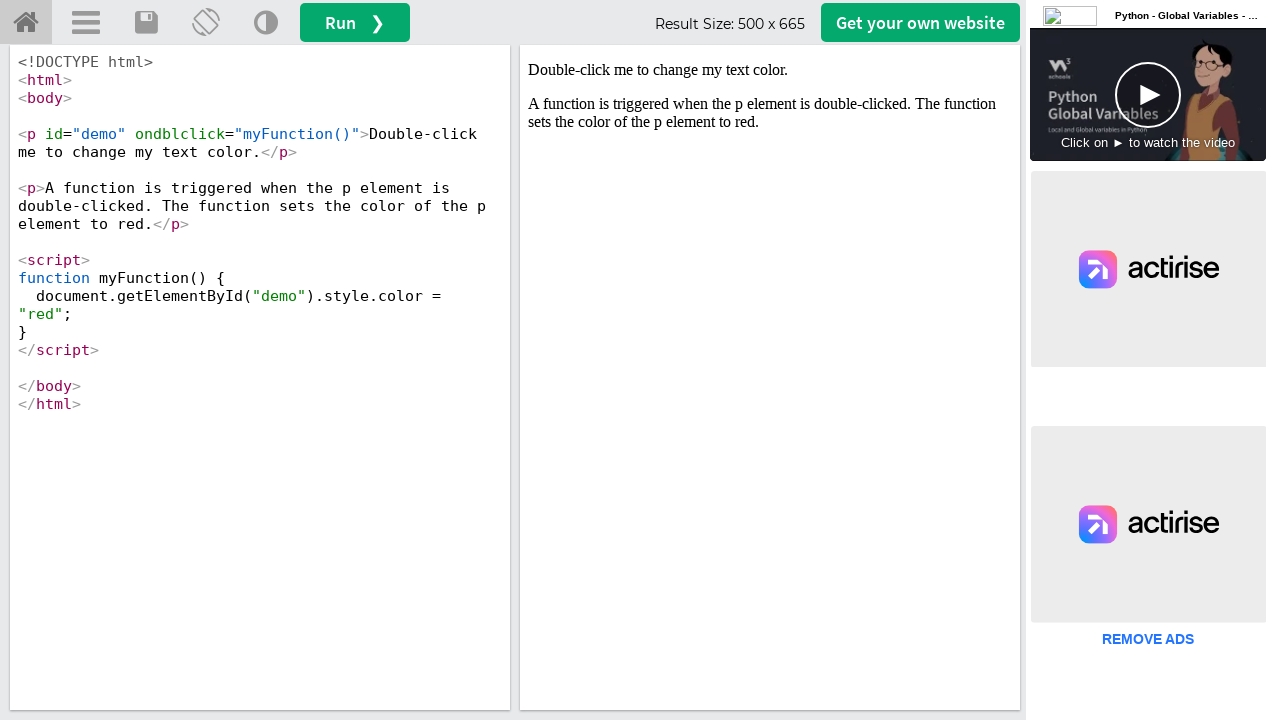

Double-clicked on text element with id 'demo' in iframe at (770, 70) on #iframeResult >> internal:control=enter-frame >> #demo
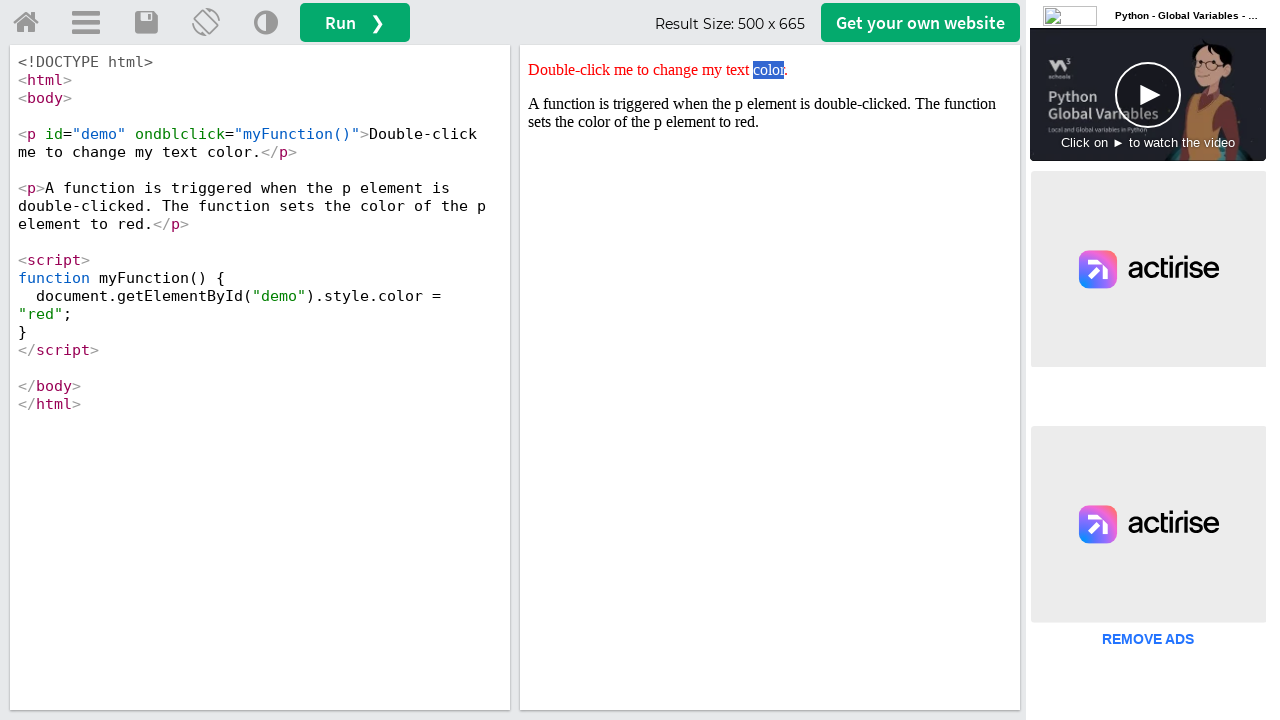

Located element with id 'demo' in iframe for verification
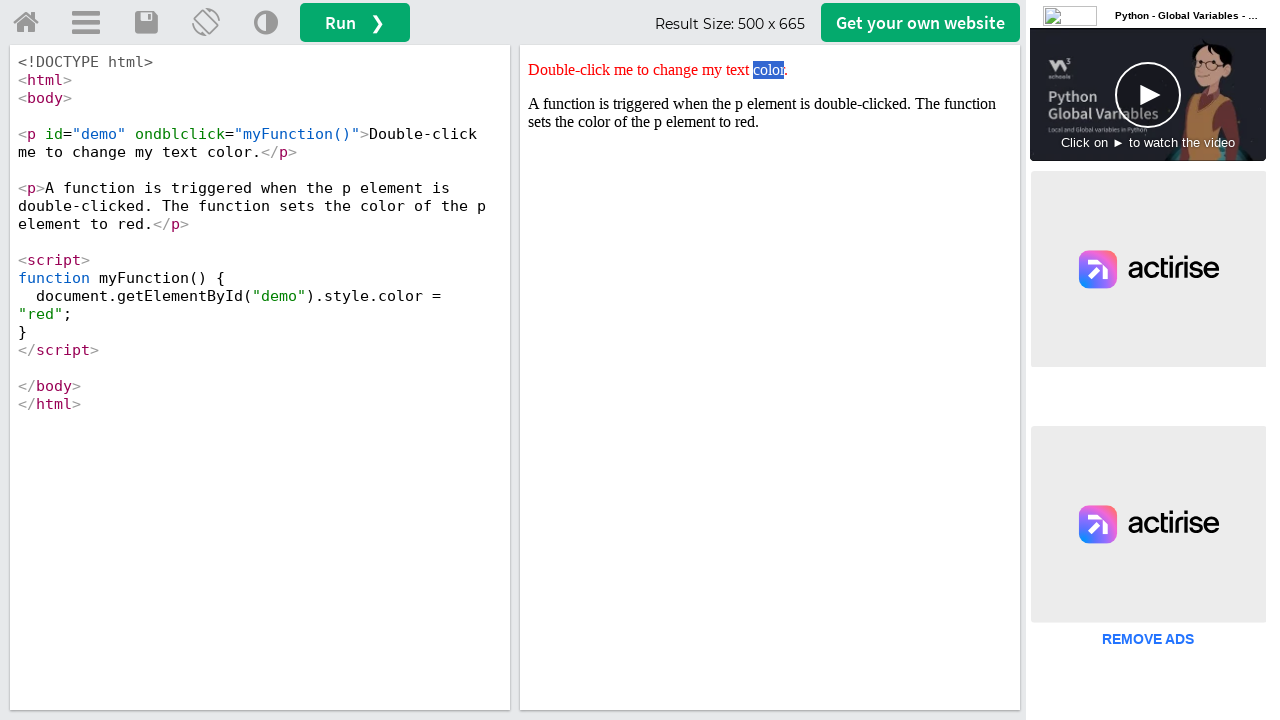

Retrieved style attribute: 'color: red;'
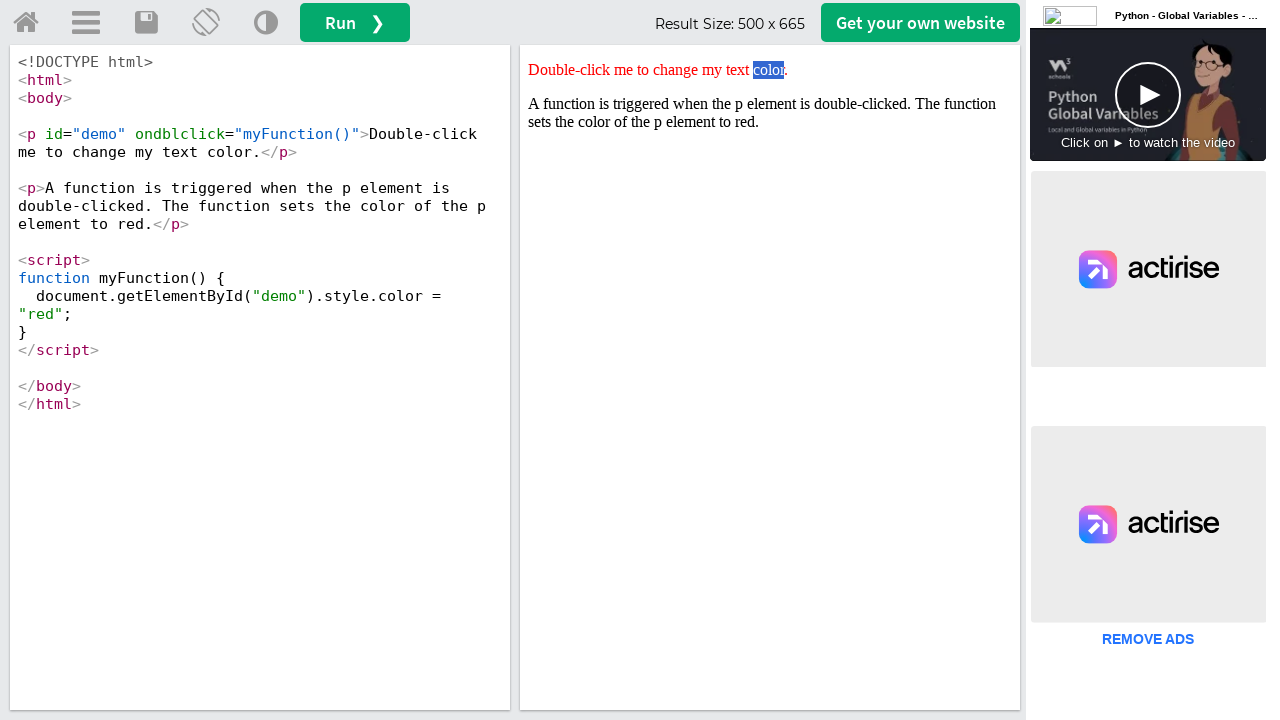

Verified that style attribute contains 'red'
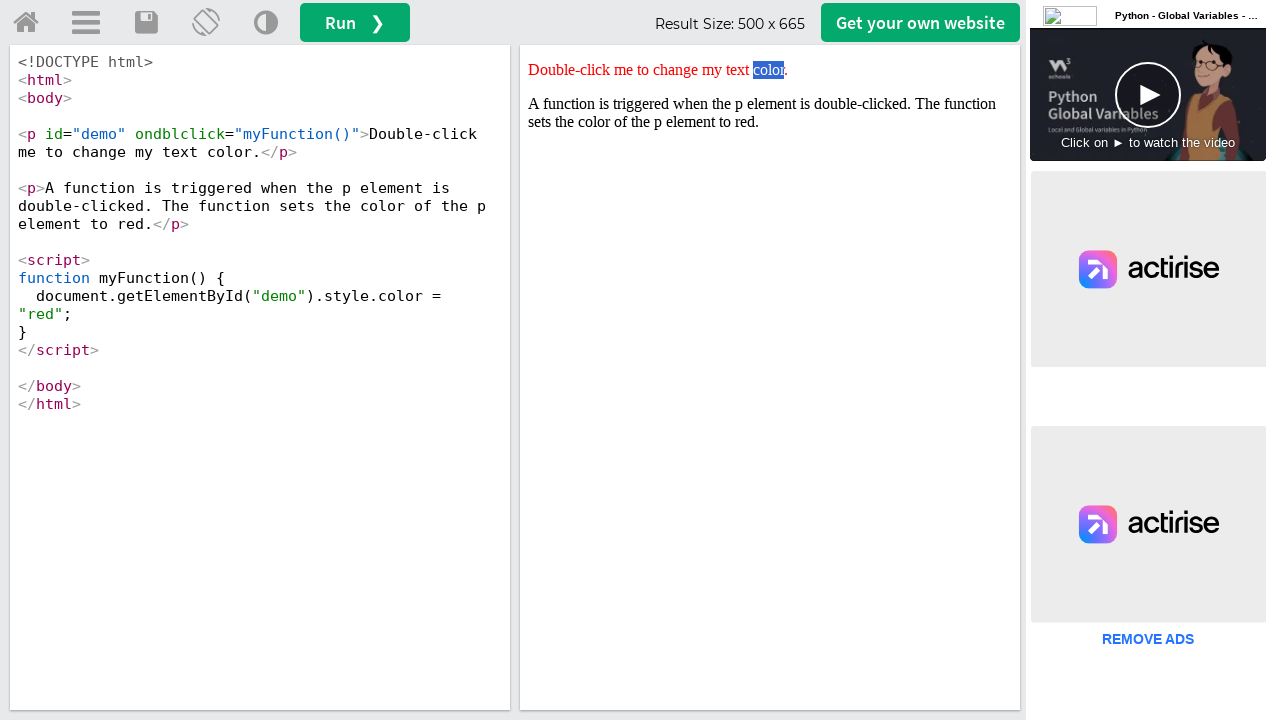

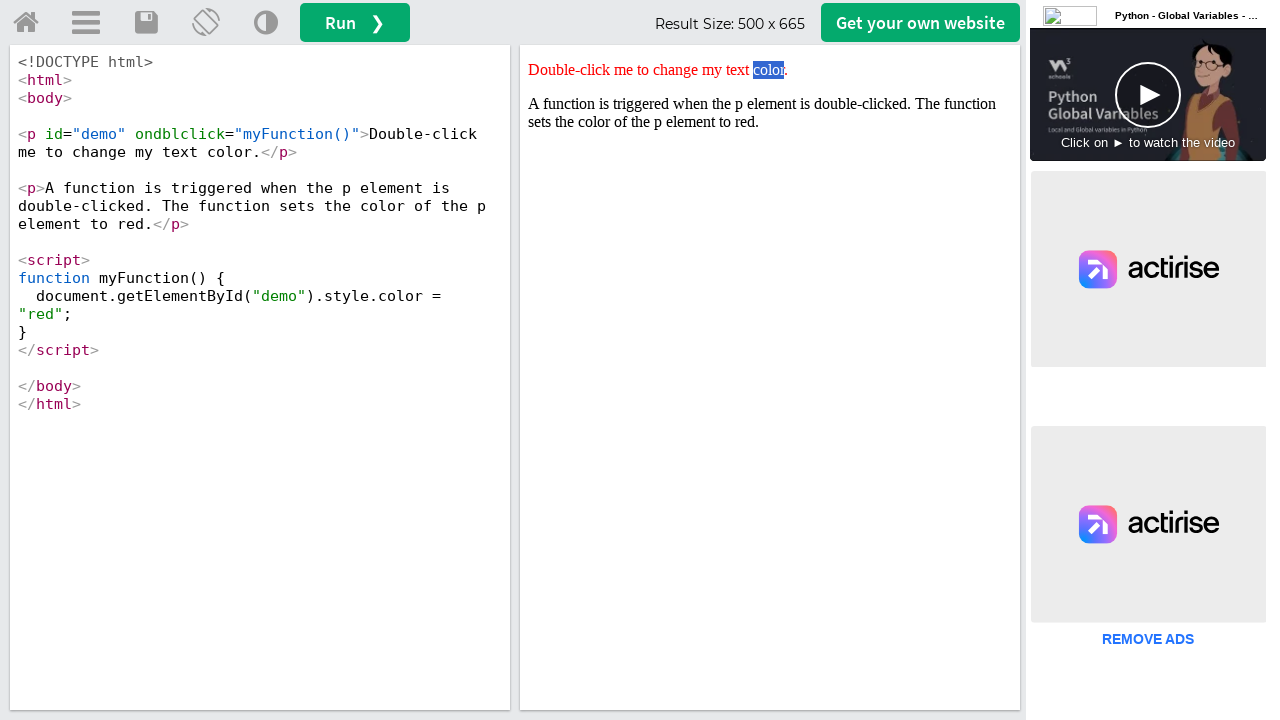